Navigates to the IBGE statistics downloads page and then navigates to GitHub's homepage, verifying both pages load successfully.

Starting URL: https://www.ibge.gov.br/estatisticas/downloads-estatisticas.html

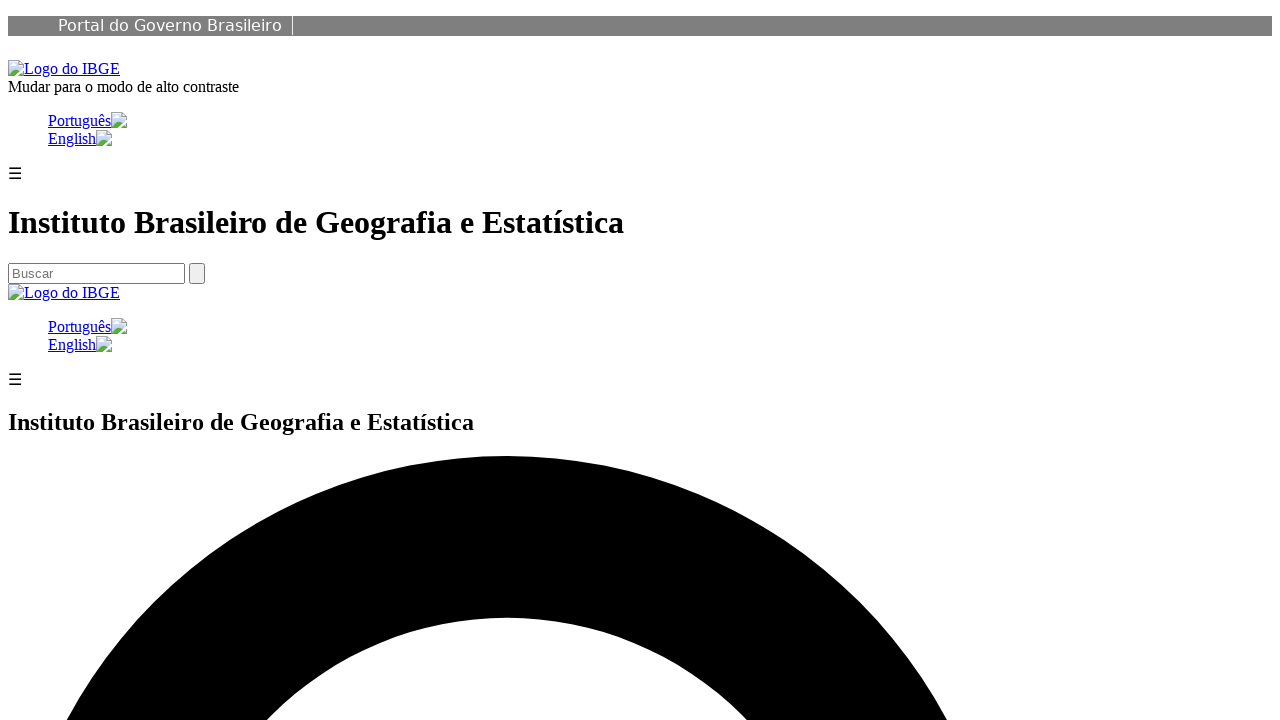

IBGE statistics downloads page loaded (domcontentloaded)
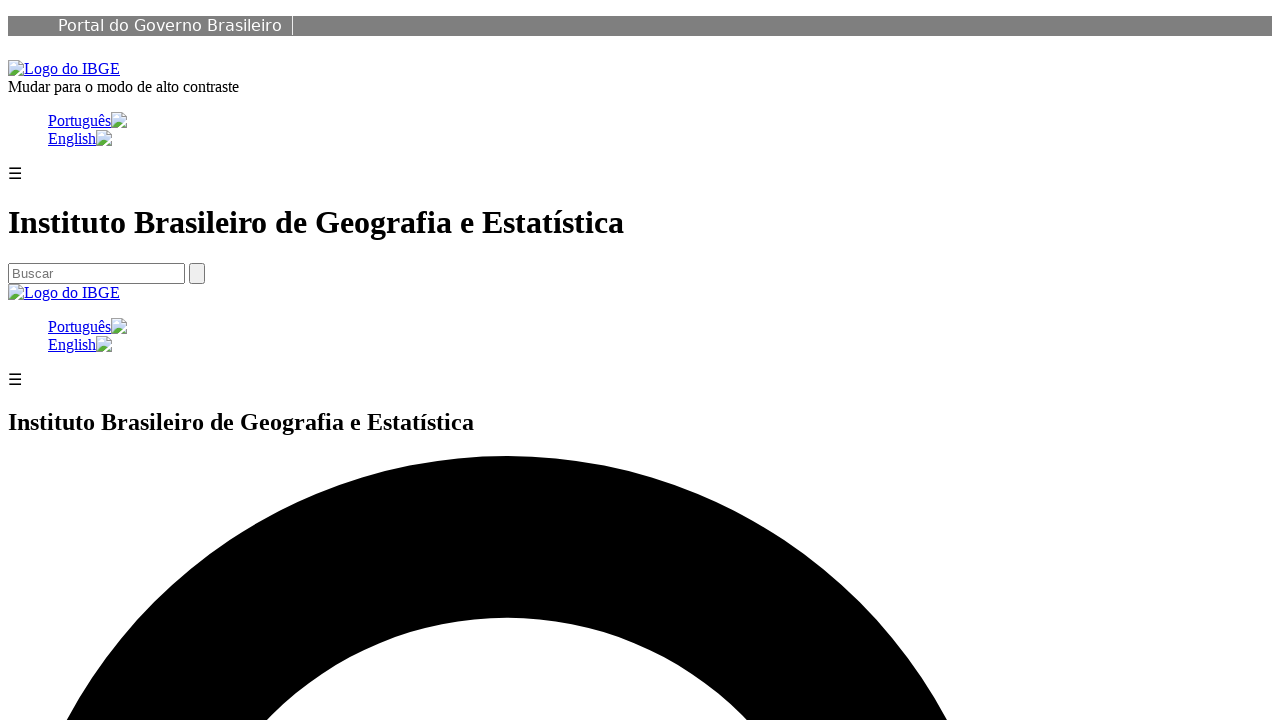

Navigated to GitHub homepage
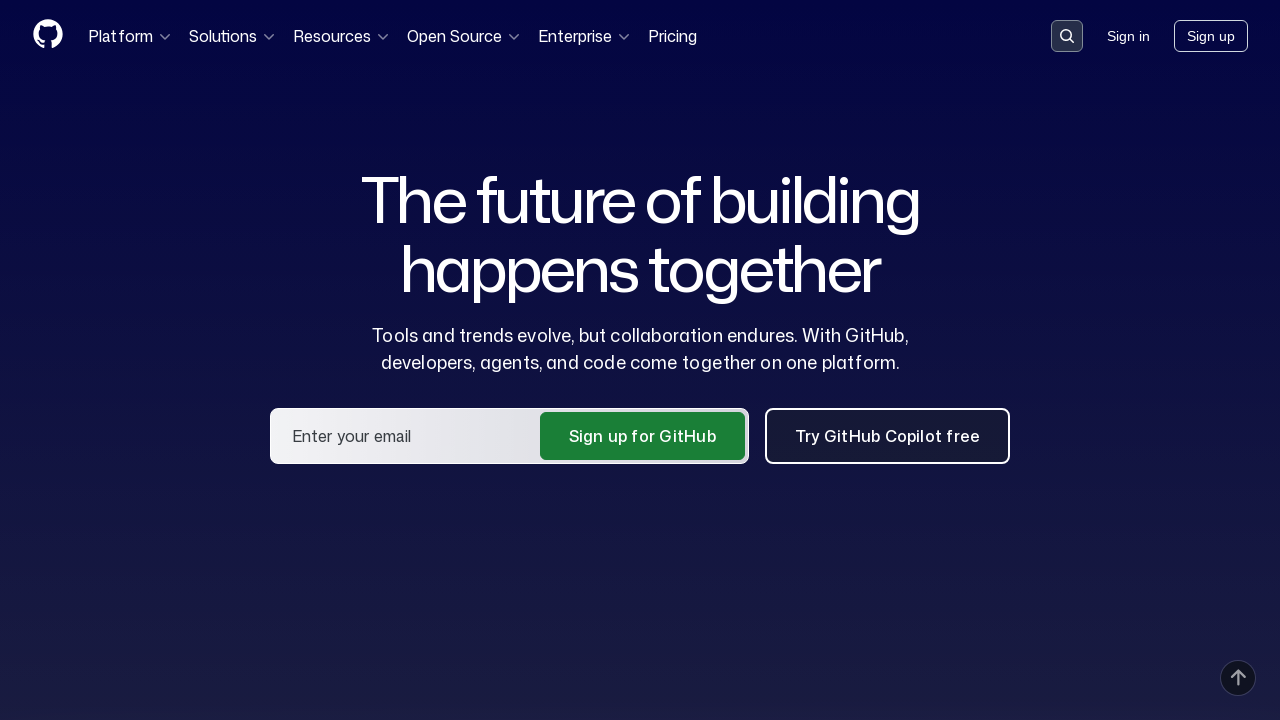

GitHub homepage loaded (domcontentloaded)
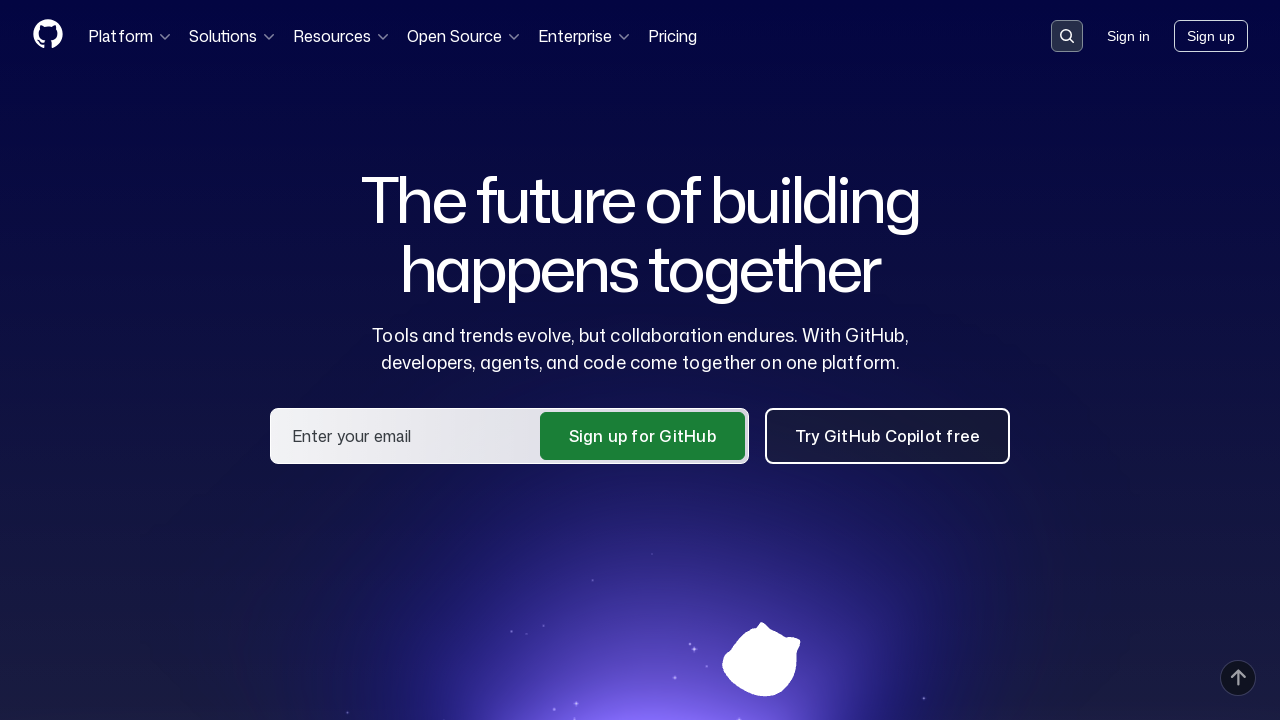

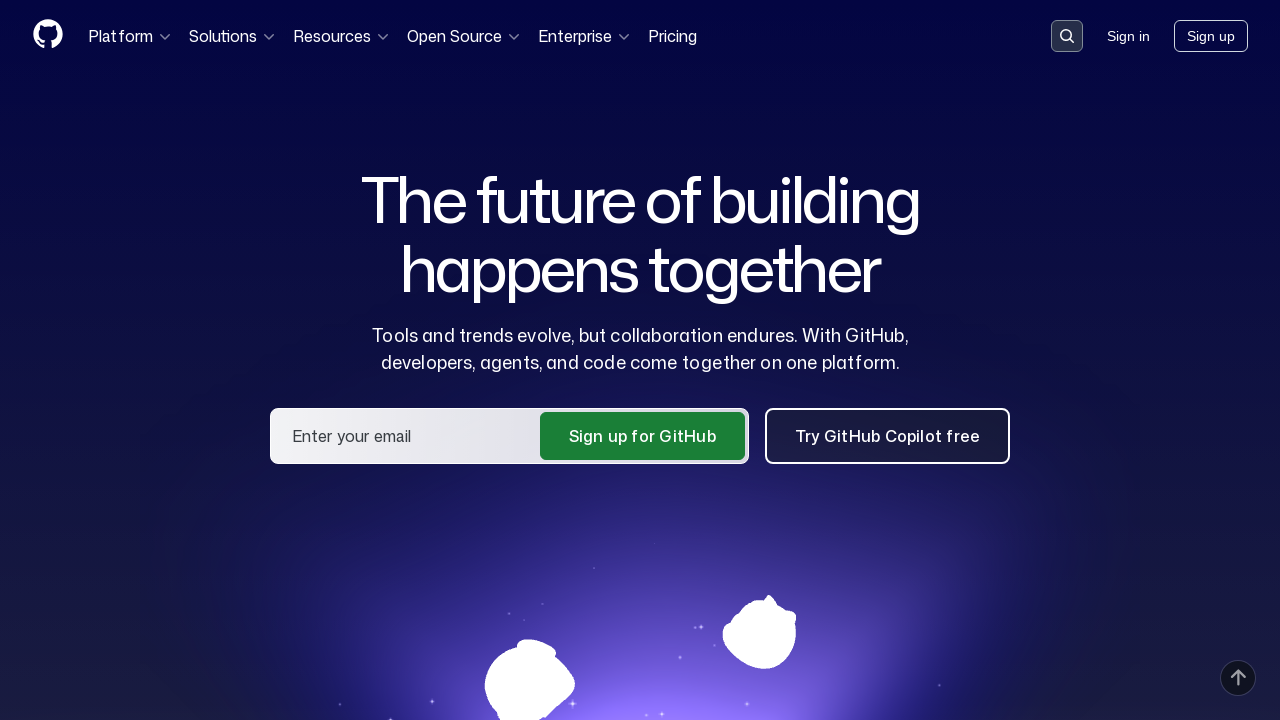